Tests context click (right-click) functionality on a link element on the omayo test page

Starting URL: http://omayo.blogspot.com/

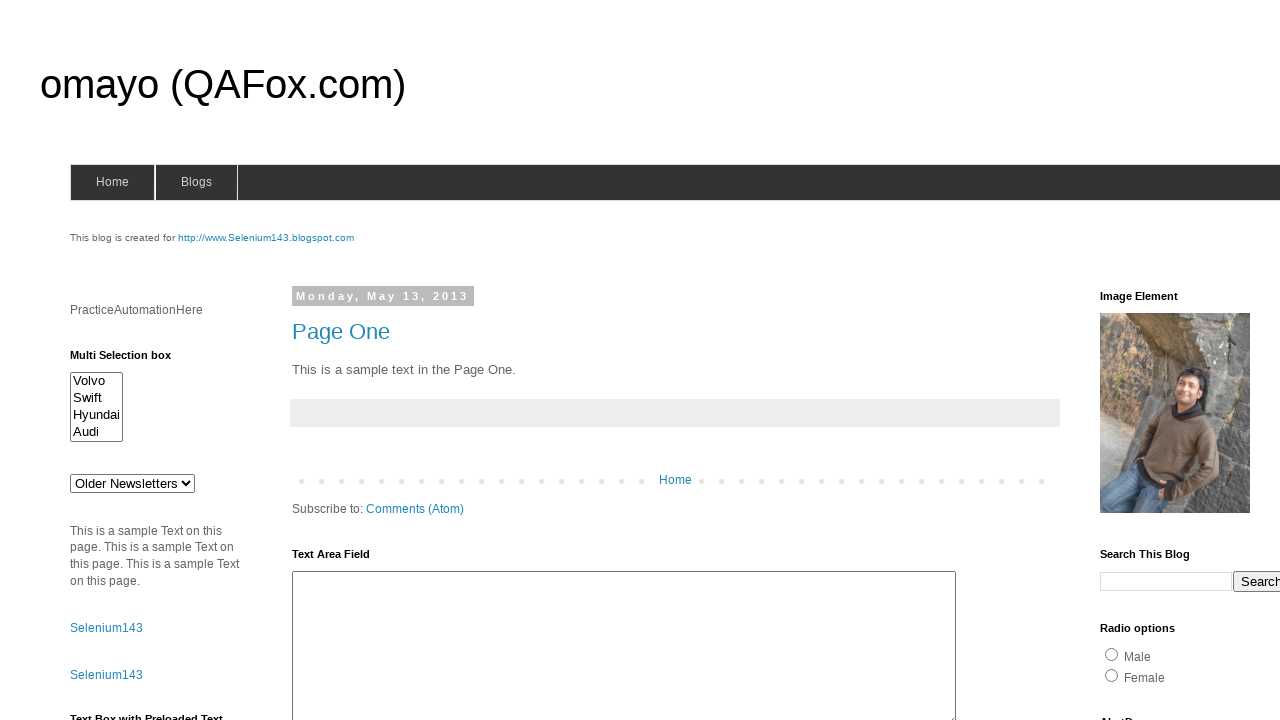

Link element #link1 is visible and ready
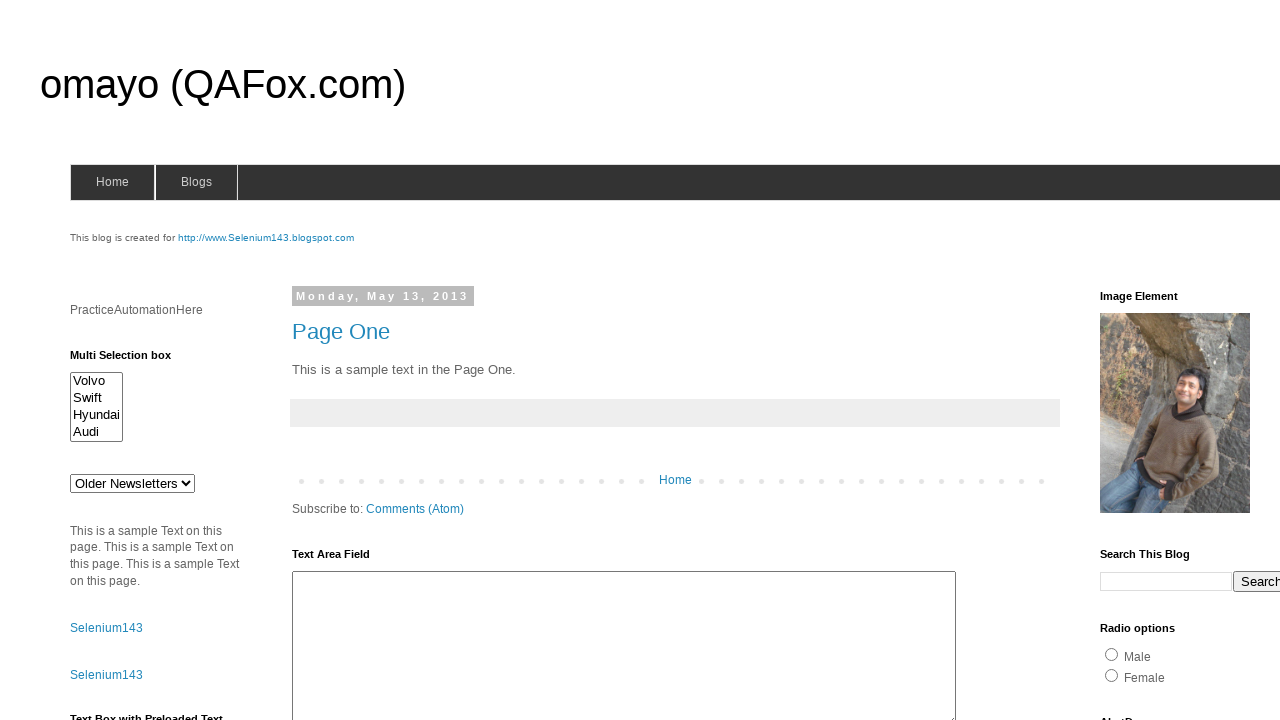

Performed context click (right-click) on link #link1 at (106, 628) on #link1
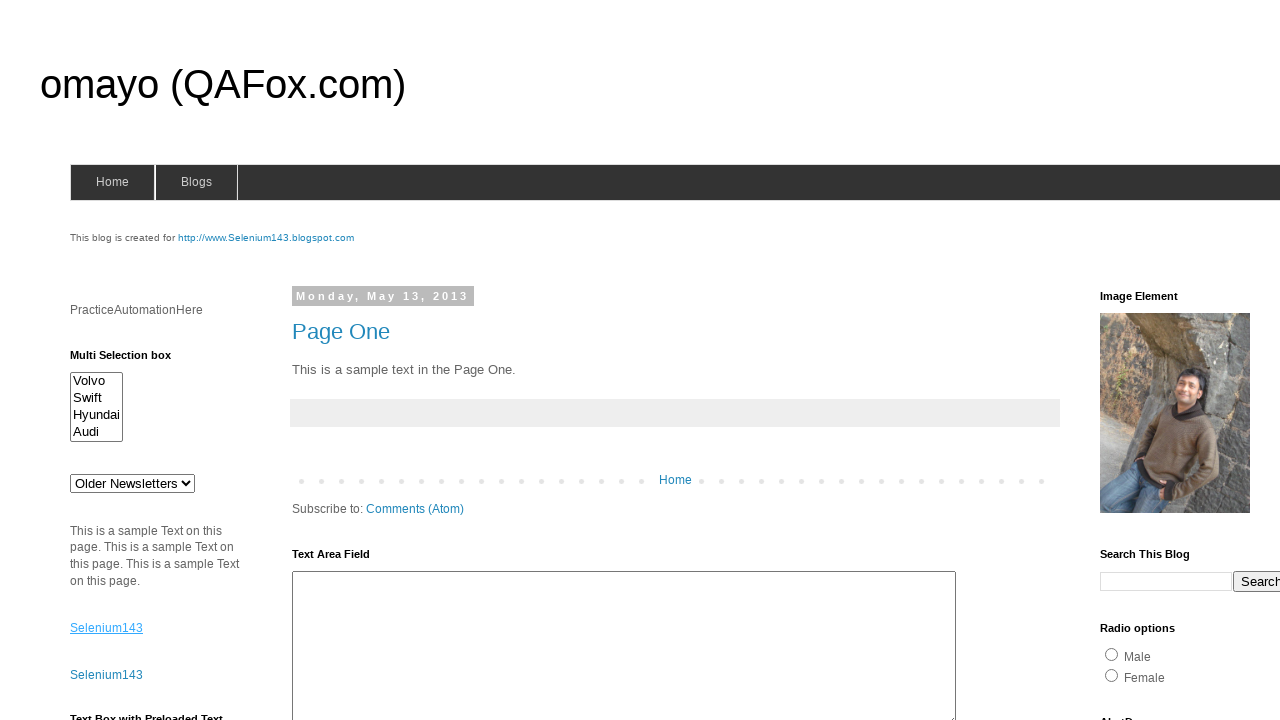

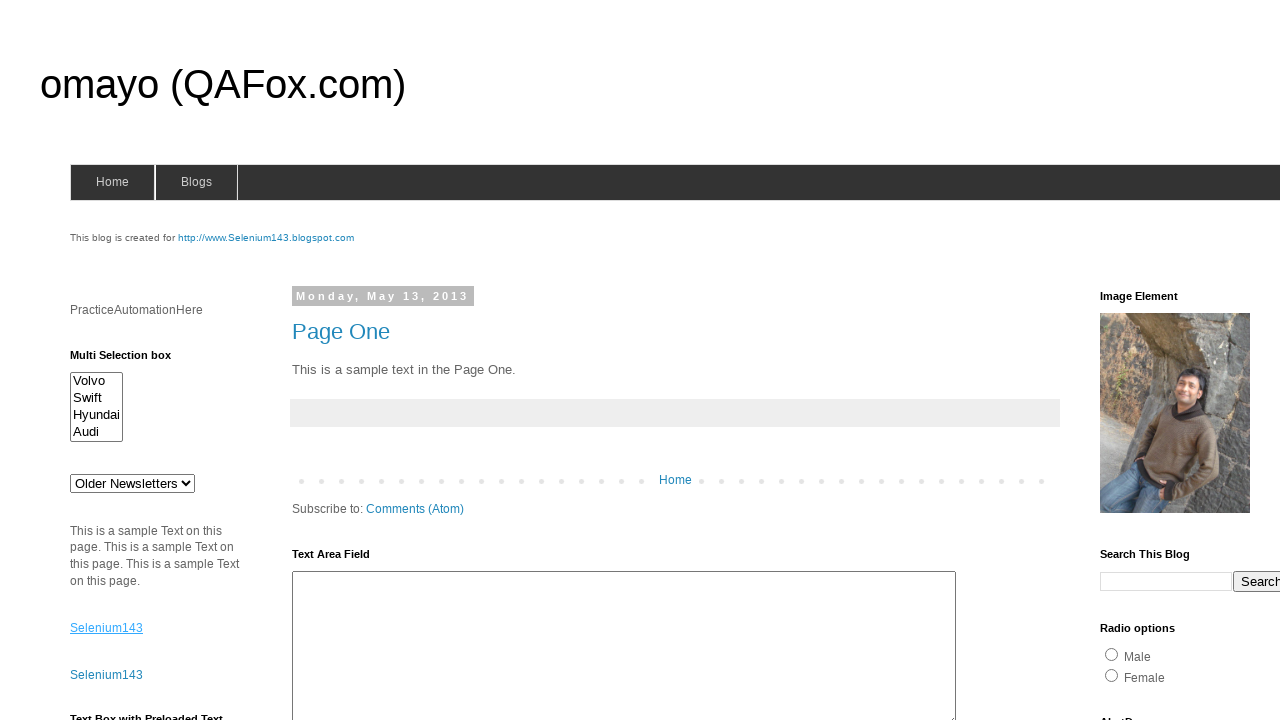